Tests a math exercise page by reading two numbers, calculating their sum, selecting the sum from a dropdown menu, and submitting the form.

Starting URL: http://suninjuly.github.io/selects2.html

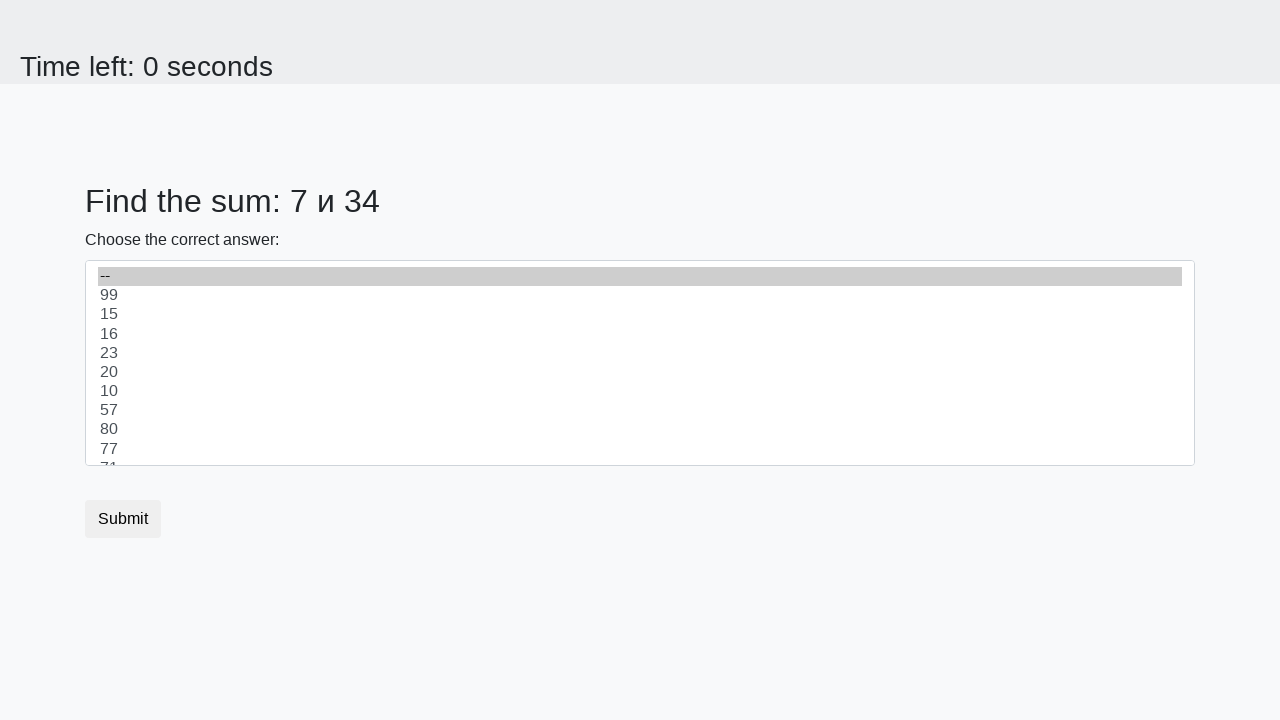

Retrieved first number from page
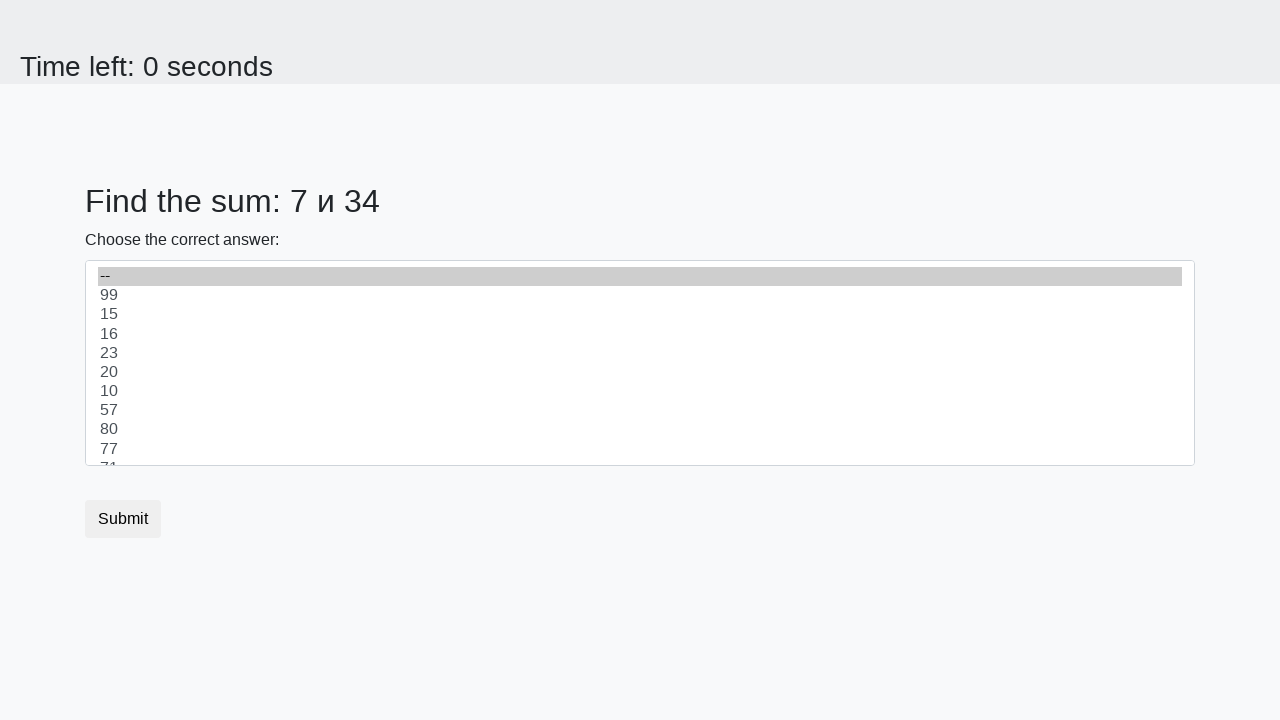

Retrieved second number from page
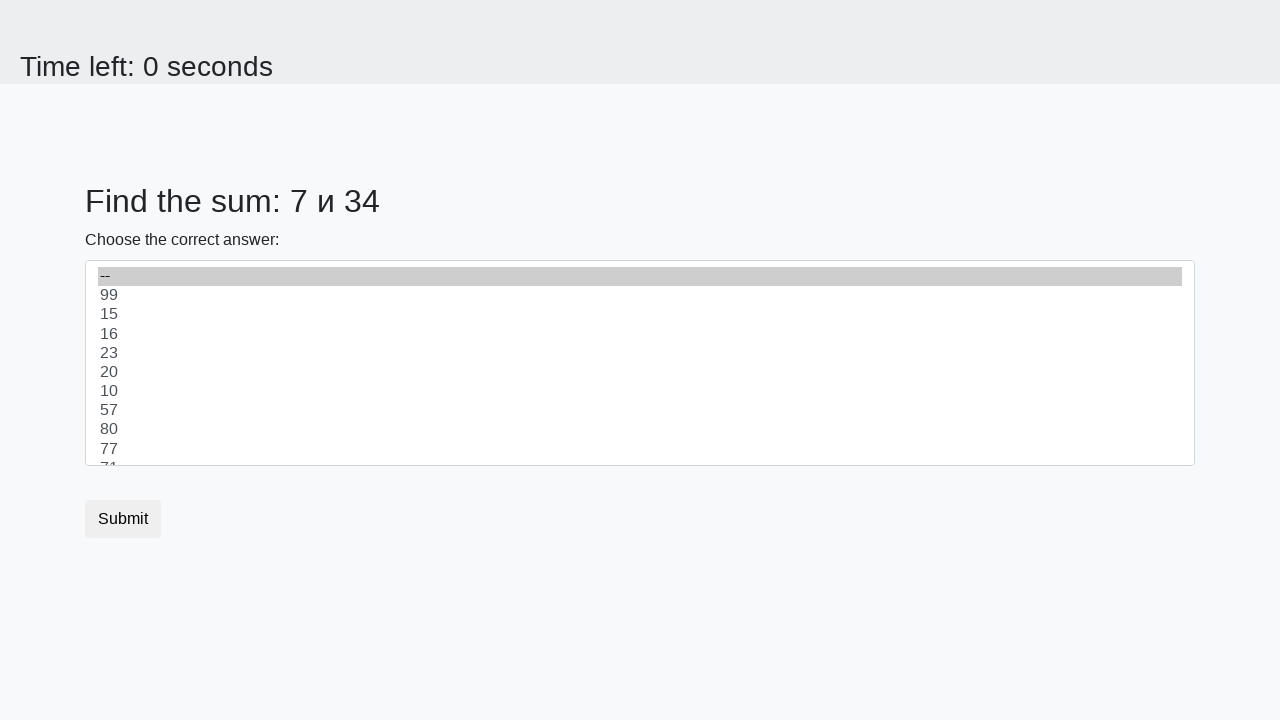

Selected sum (41) from dropdown menu on #dropdown
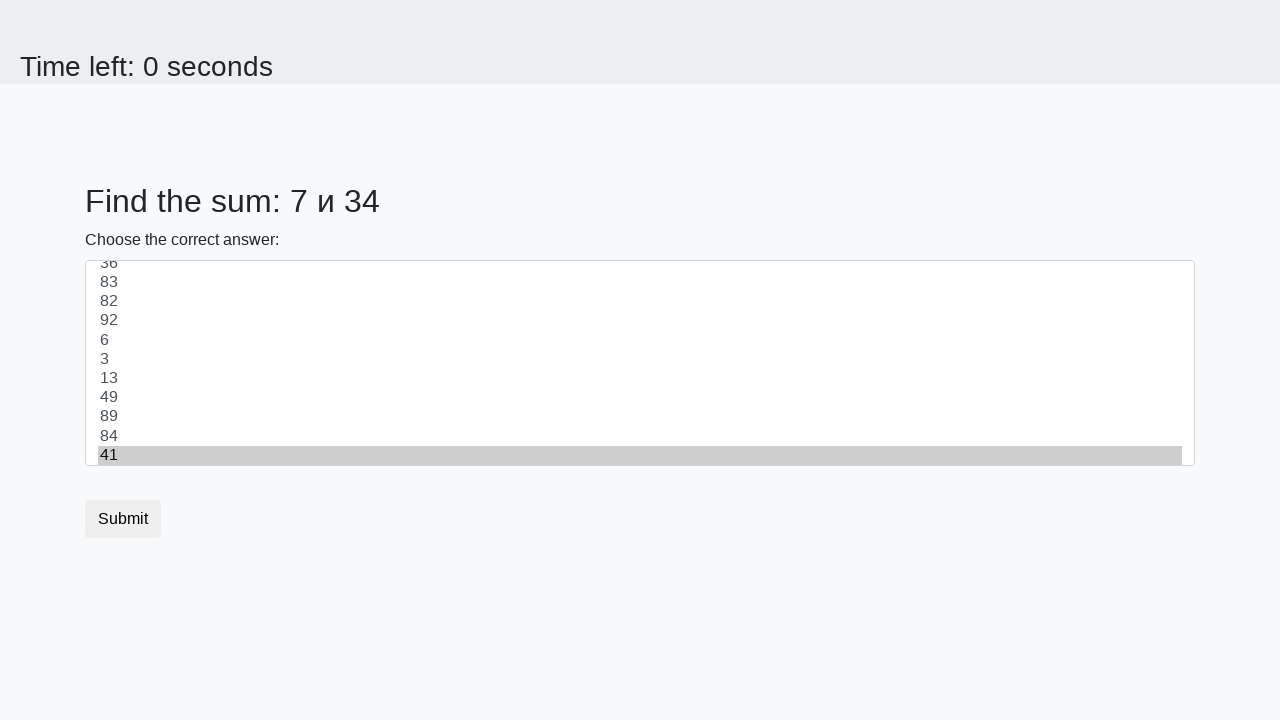

Clicked submit button to complete form at (123, 519) on button.btn.btn-default
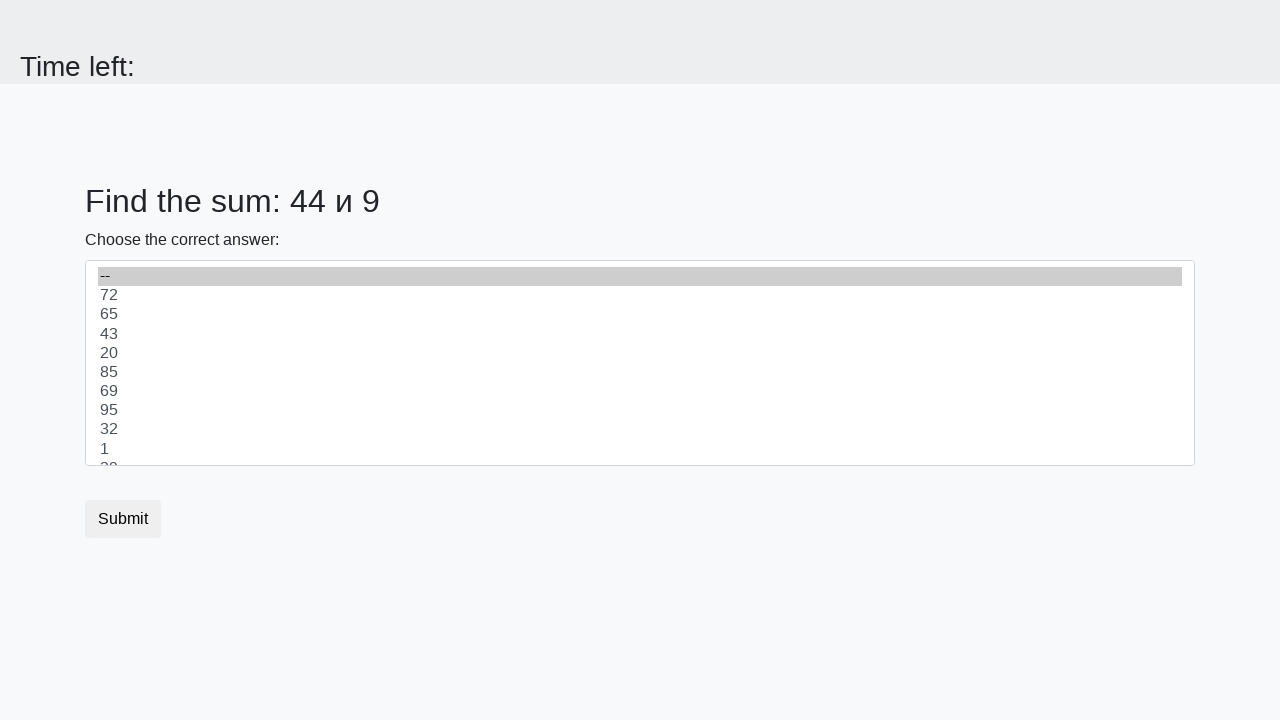

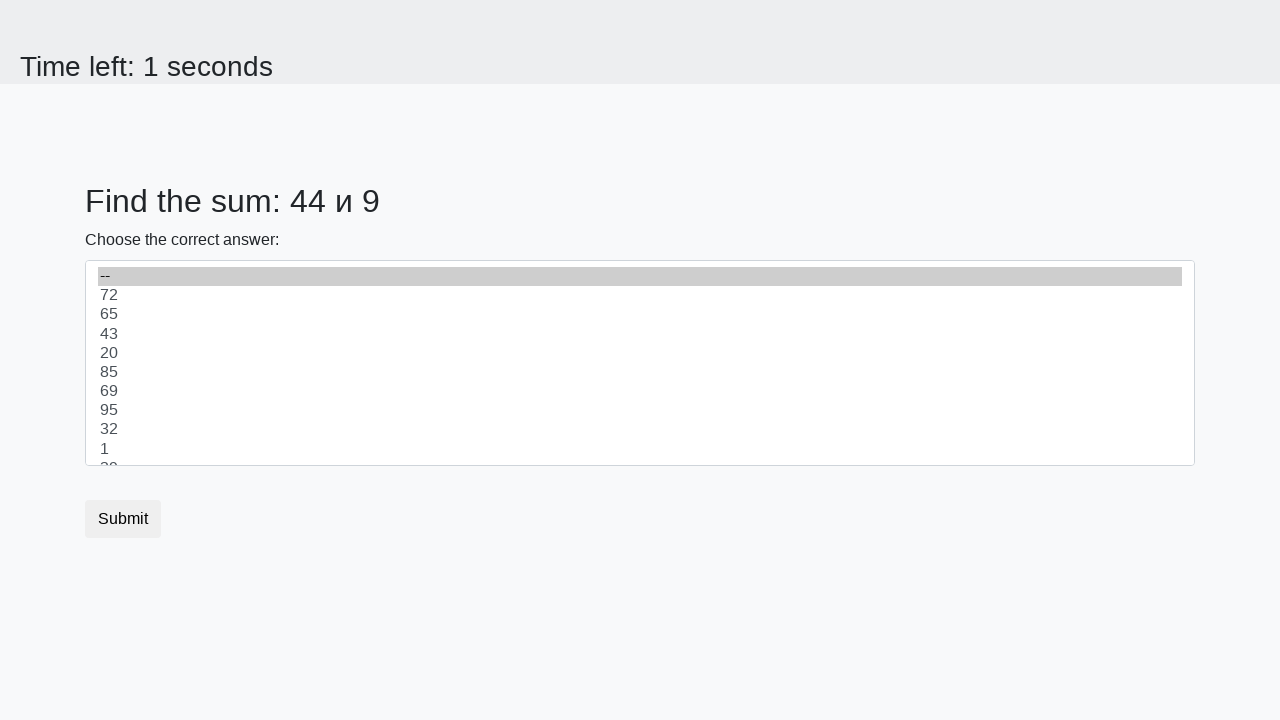